Fills the current address text box and submits the form to verify the address is displayed in the output

Starting URL: https://demoqa.com/text-box

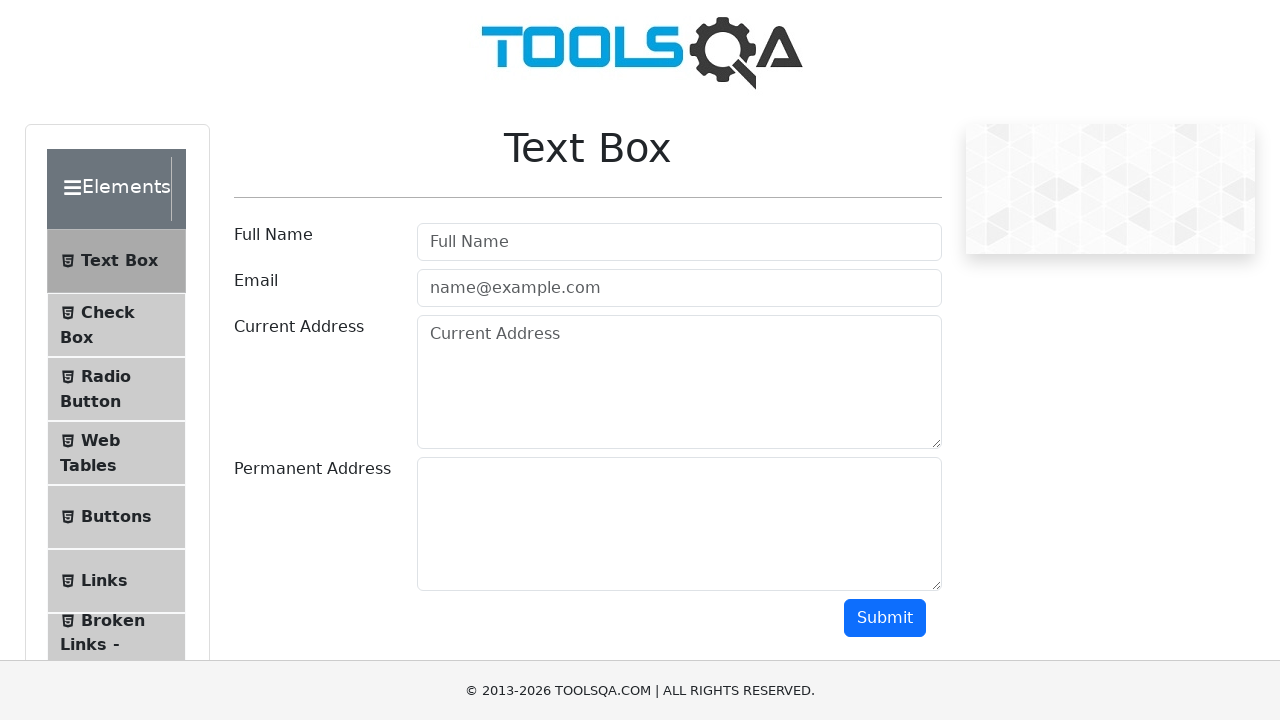

Filled current address field with 'Краснодар, ул.Тихая, д.454' on #currentAddress
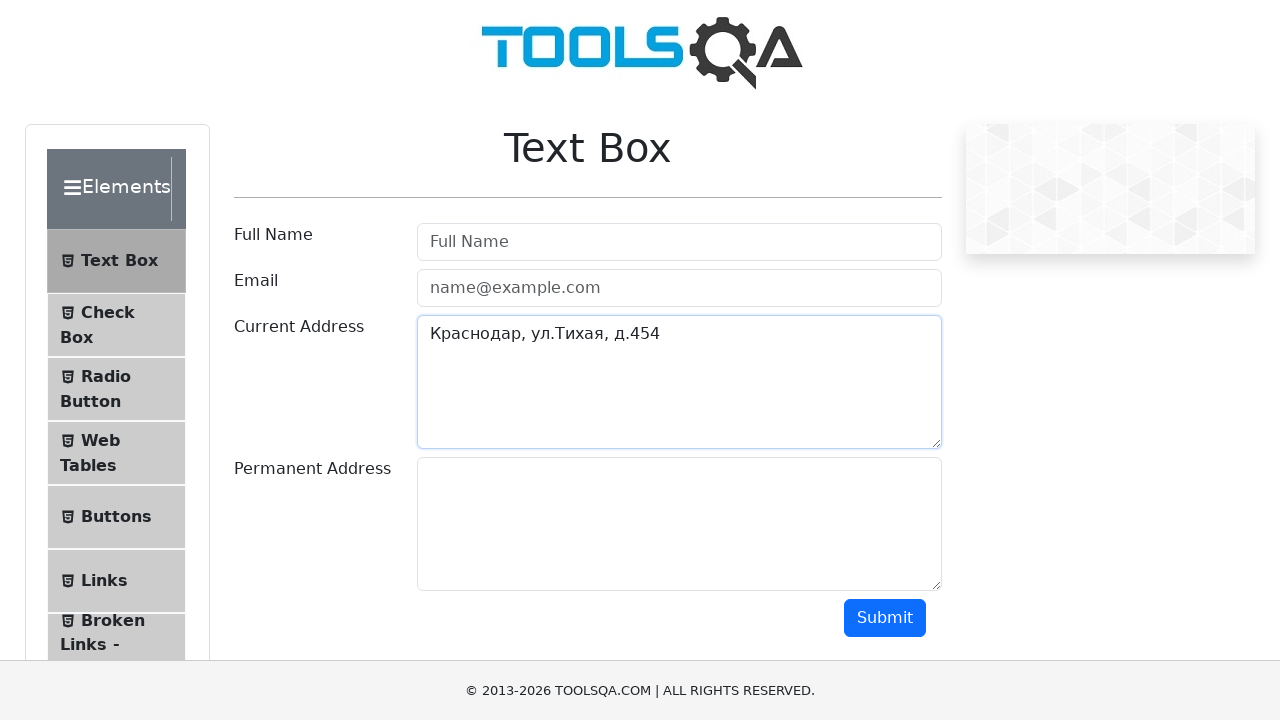

Clicked submit button to submit the form at (885, 618) on #submit
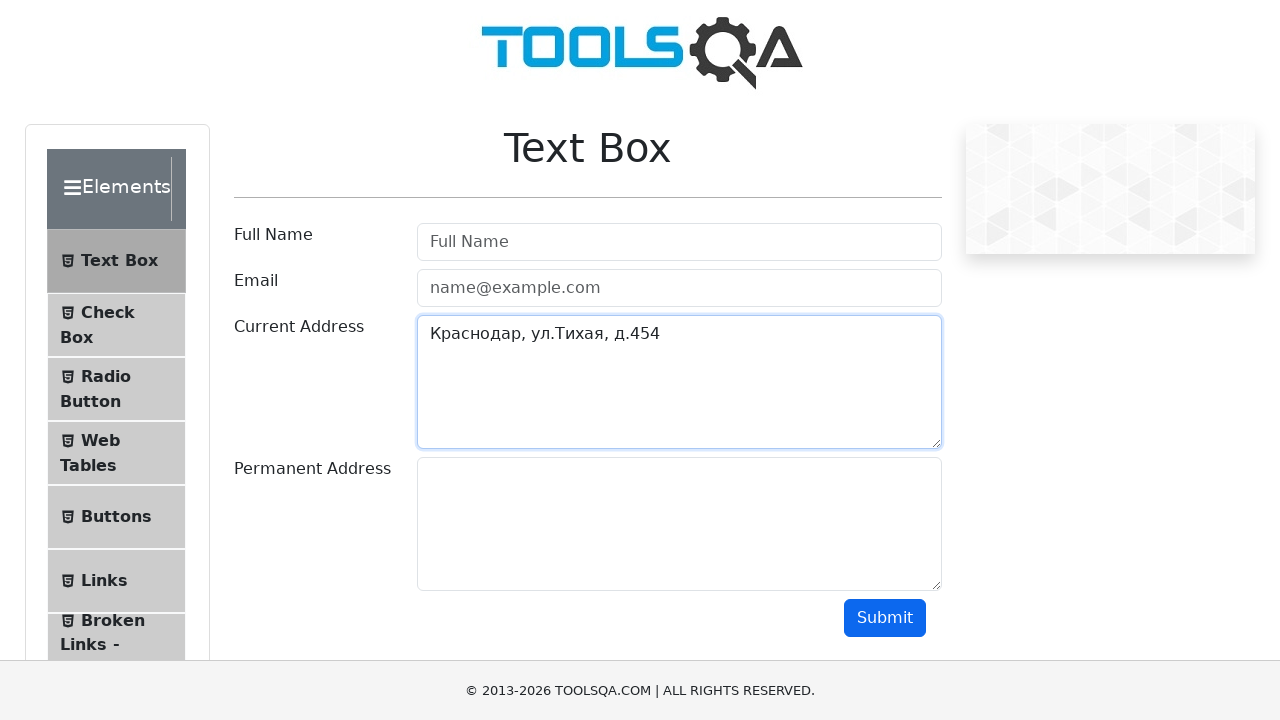

Address successfully displayed in the output
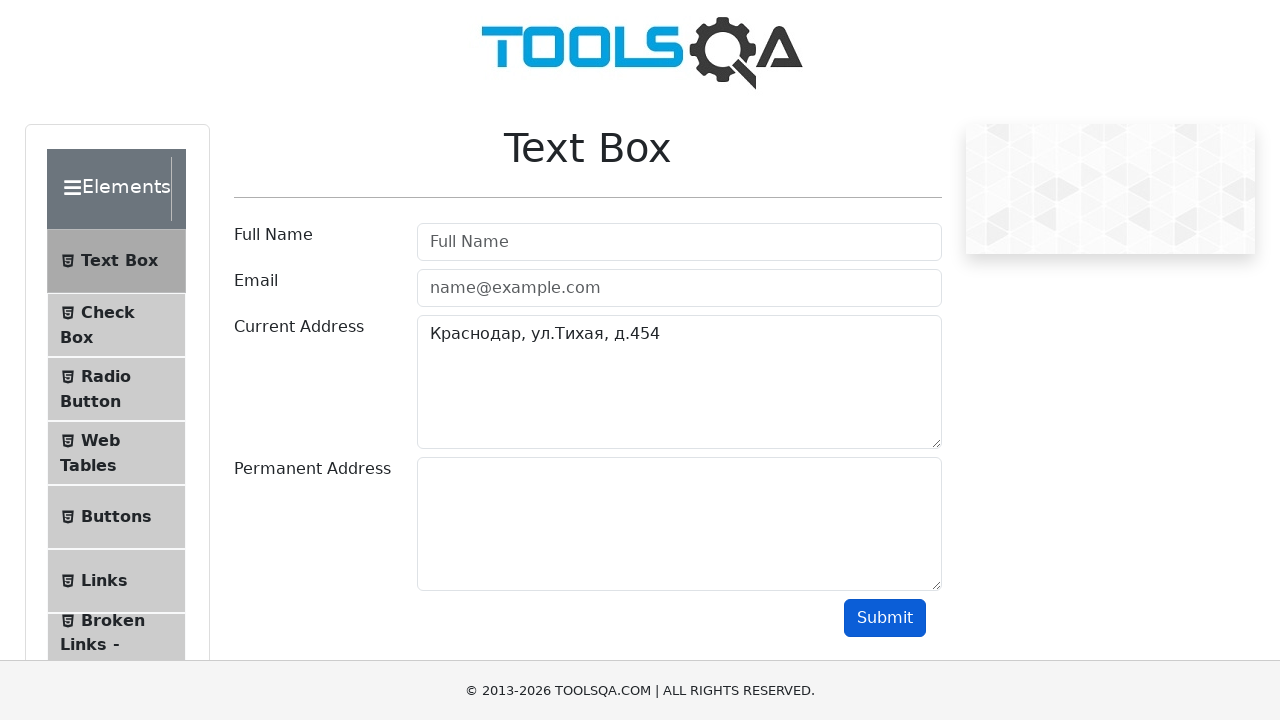

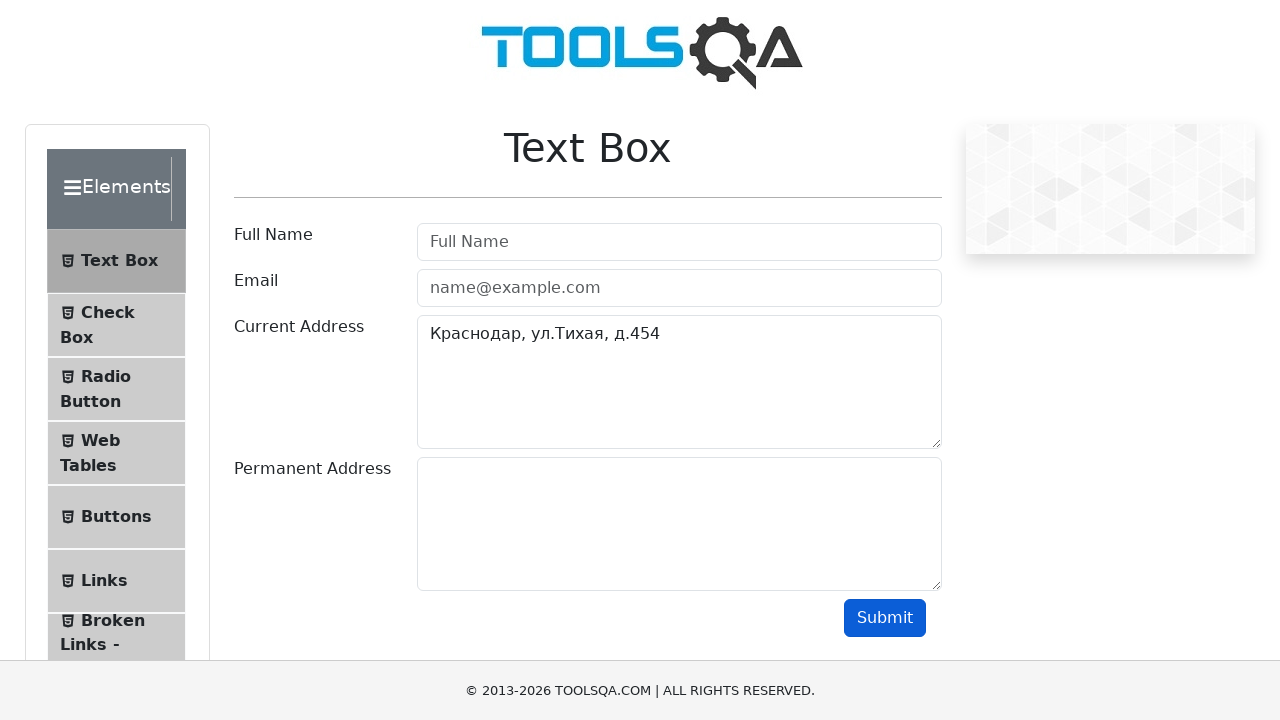